Tests a data types form by filling in personal information fields (name, address, contact details, job info) and submitting the form

Starting URL: https://bonigarcia.dev/selenium-webdriver-java/data-types.html

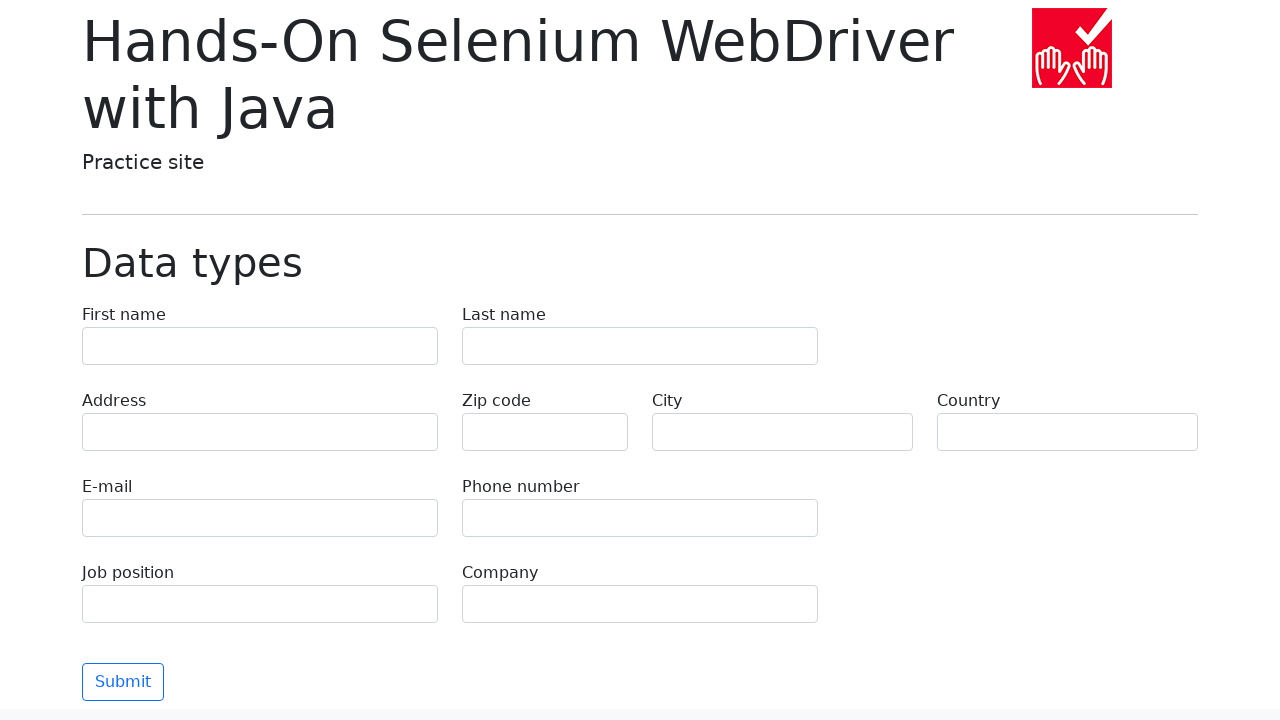

Navigated to data types form page
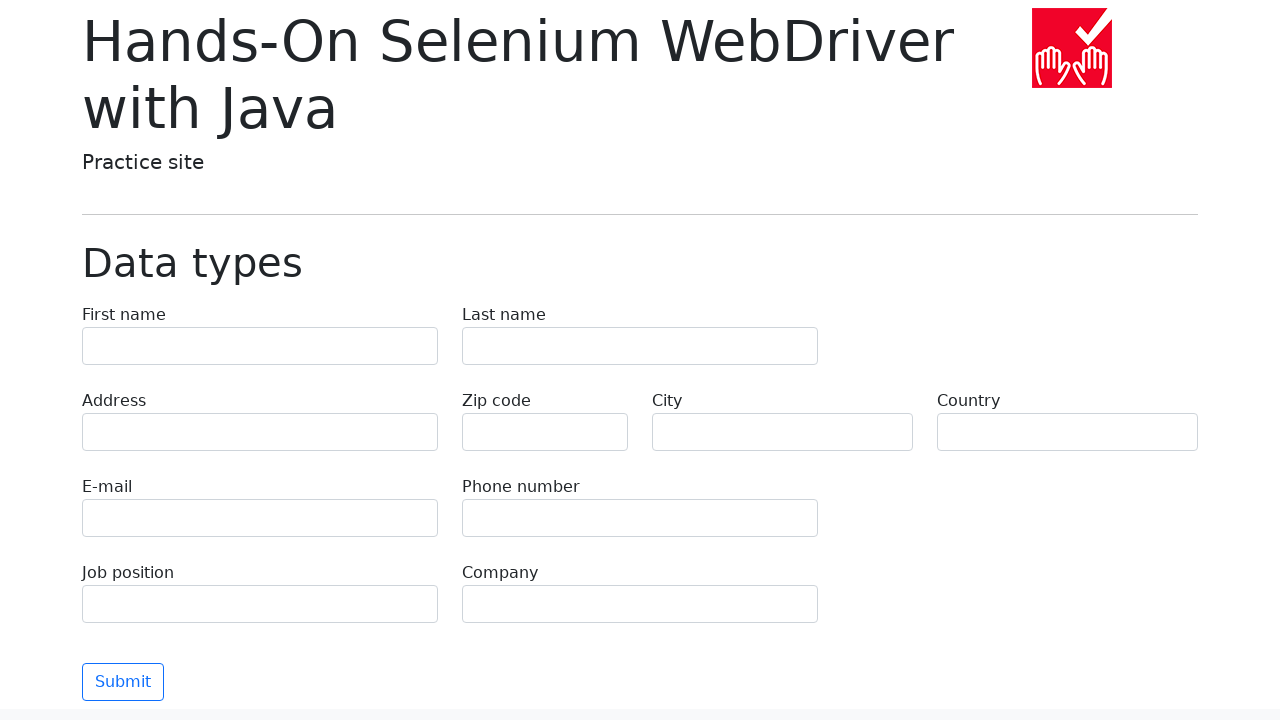

Filled first name field with 'Michael' on //html/body/main/div/form/div[1]/div[1]/label/input
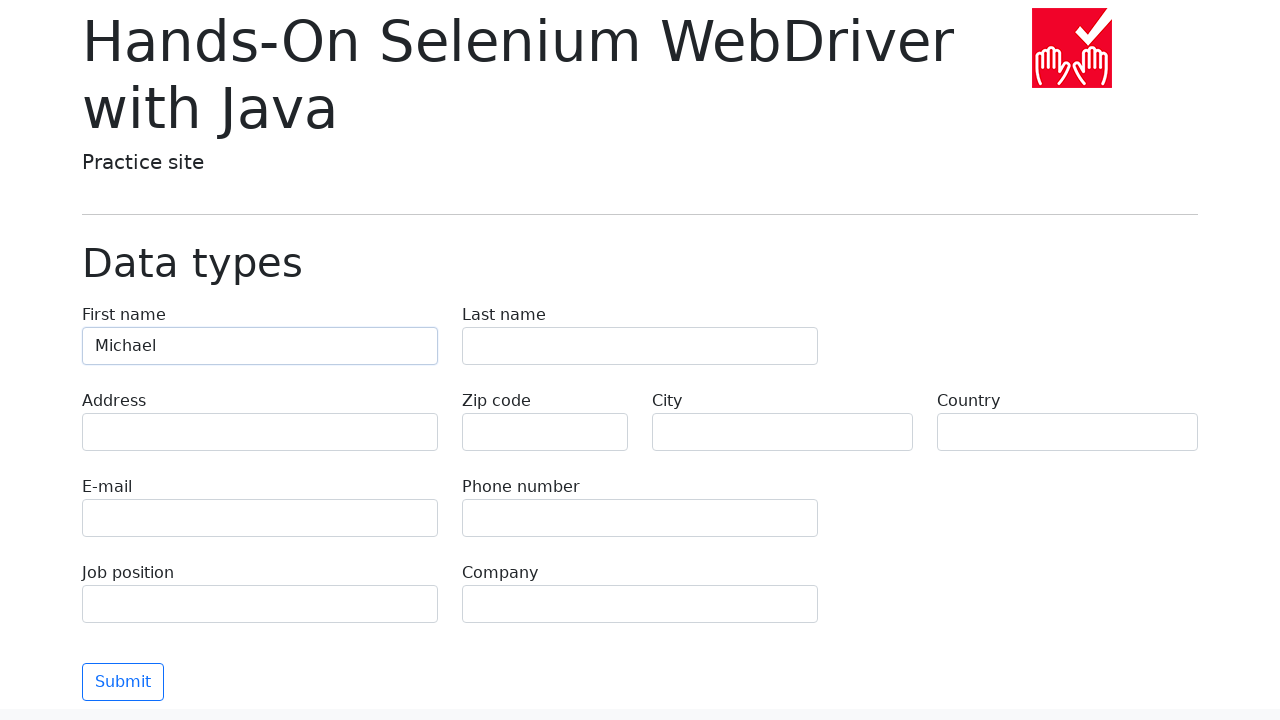

Filled last name field with 'Thompson' on //html/body/main/div/form/div[1]/div[2]/label/input
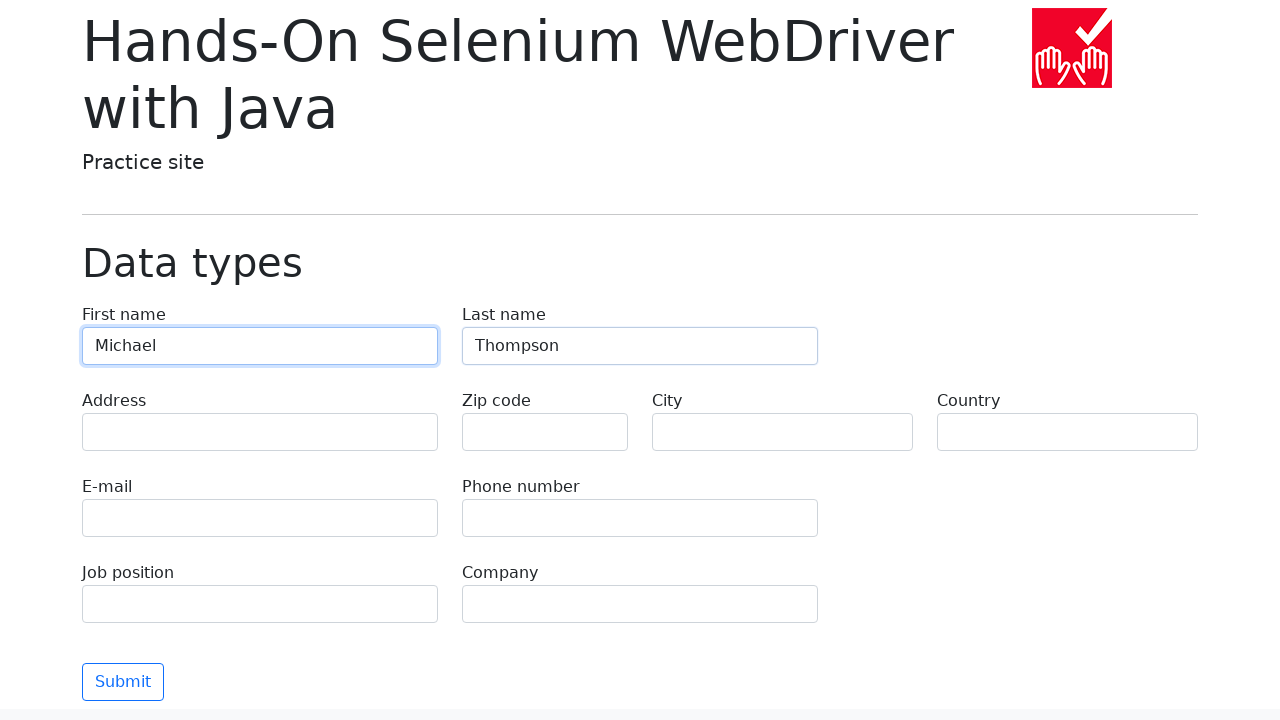

Filled address field with '742 Evergreen Terrace' on //html/body/main/div/form/div[2]/div[1]/label/input
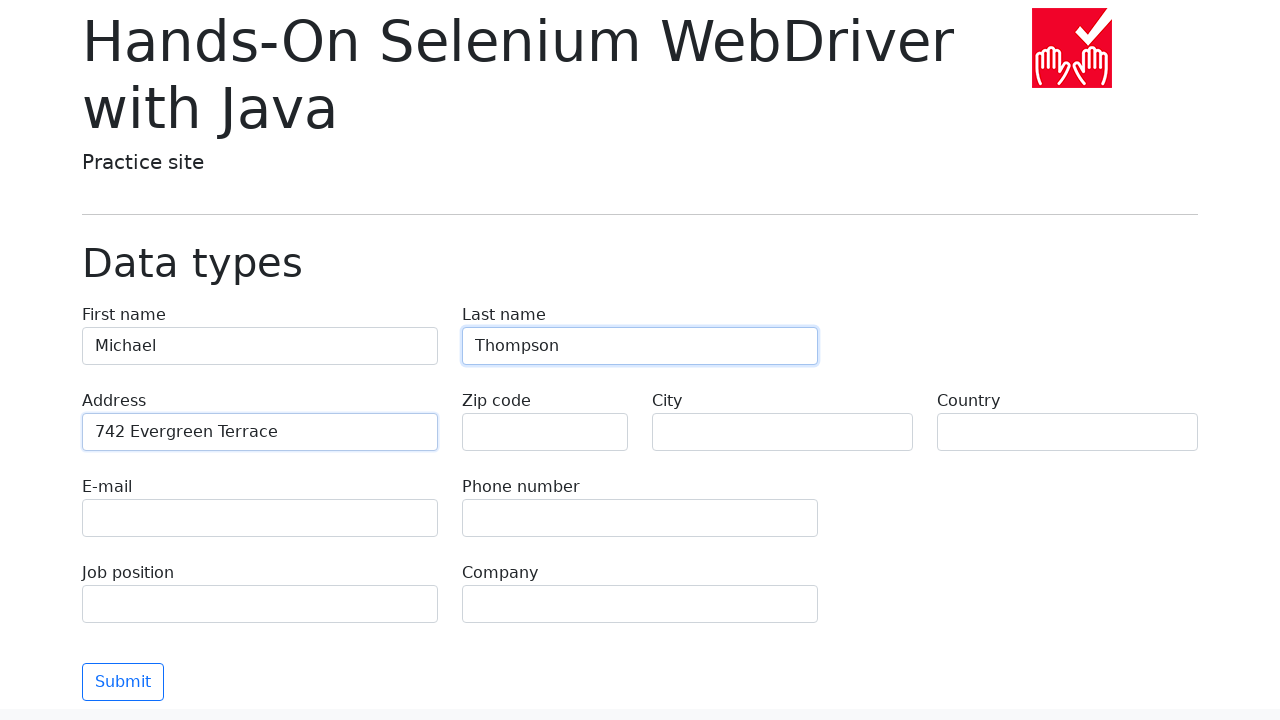

Filled zip code field with '90210' on //html/body/main/div/form/div[2]/div[2]/label/input
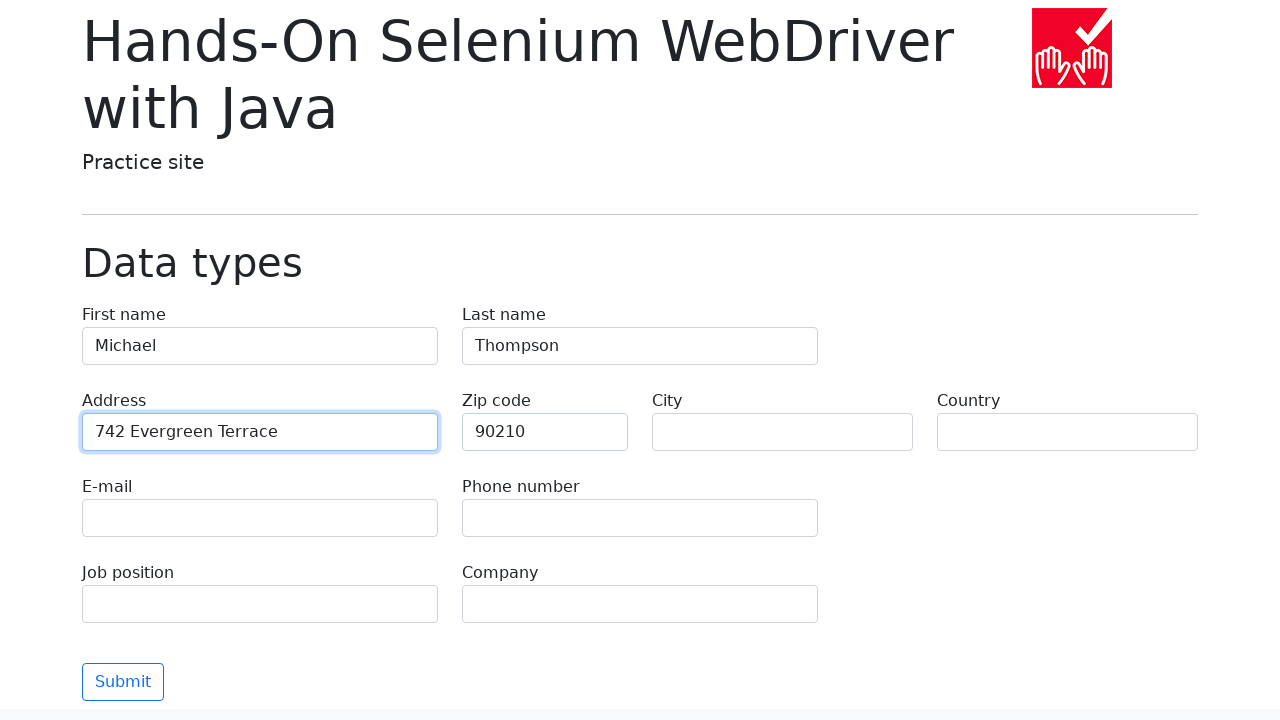

Filled city field with 'Los Angeles' on //html/body/main/div/form/div[2]/div[3]/label/input
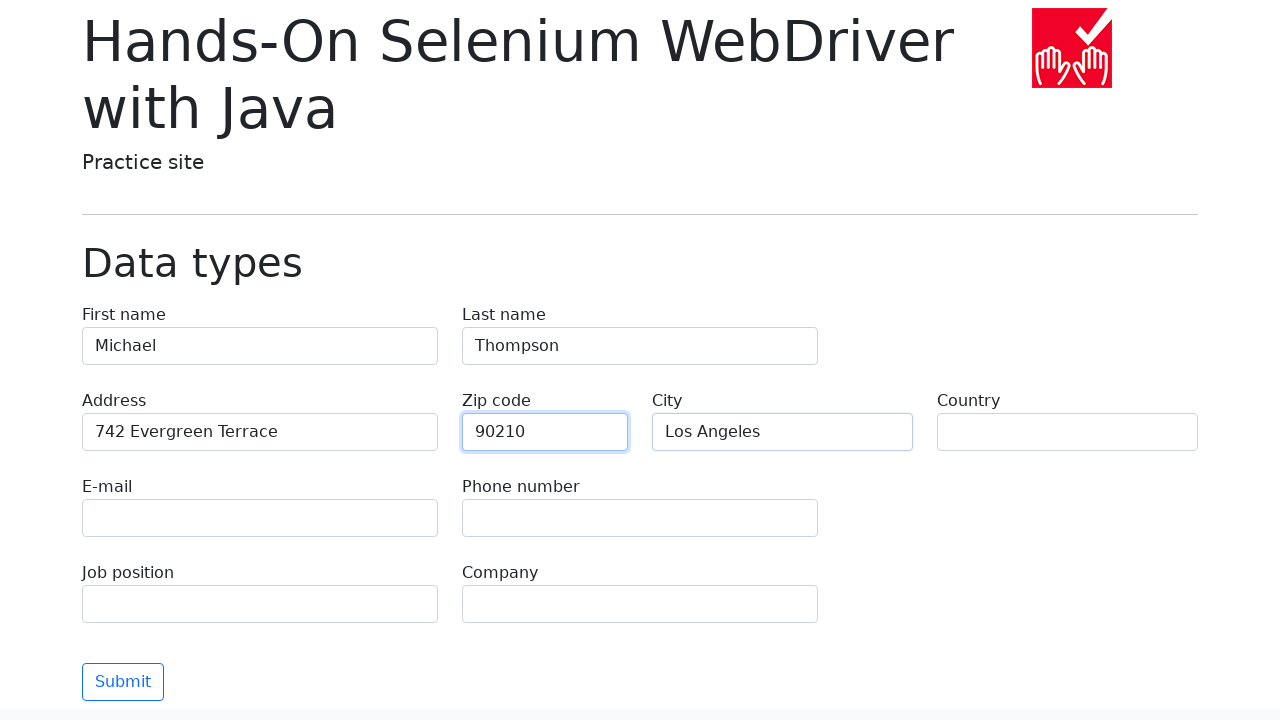

Filled country field with 'United States' on //html/body/main/div/form/div[2]/div[4]/label/input
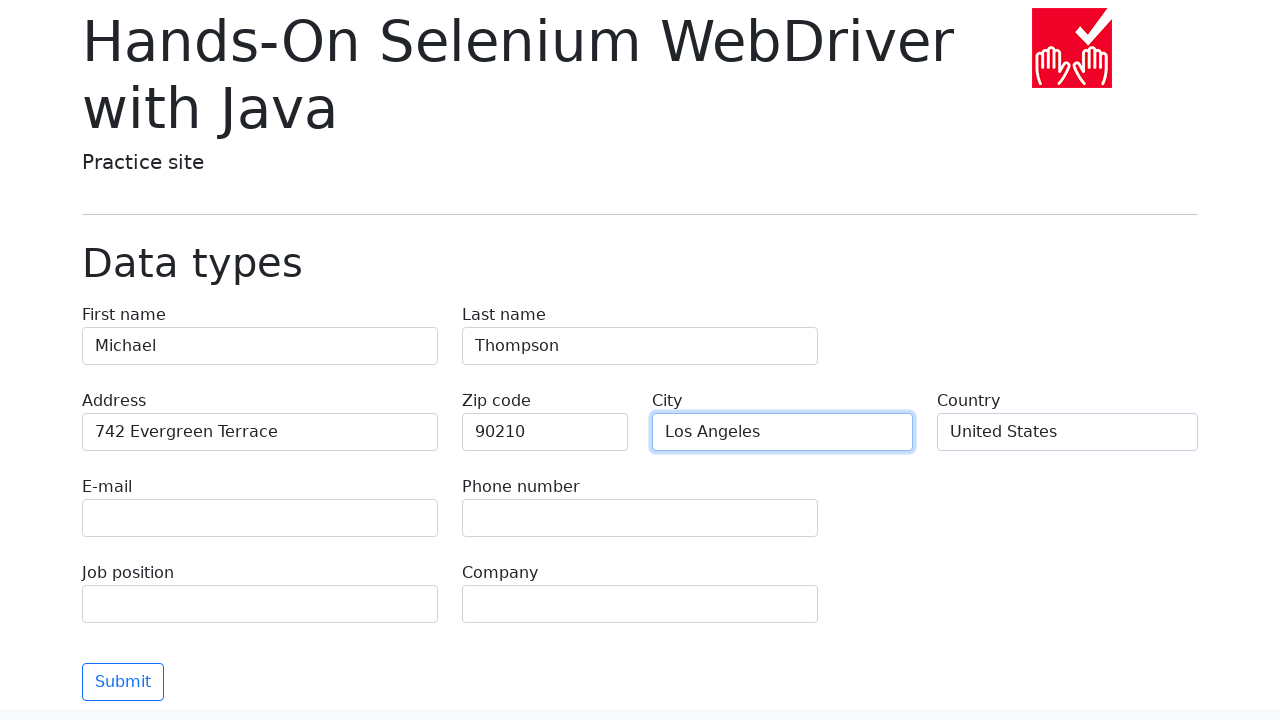

Filled email field with 'michael.thompson@email.com' on //html/body/main/div/form/div[3]/div[1]/label/input
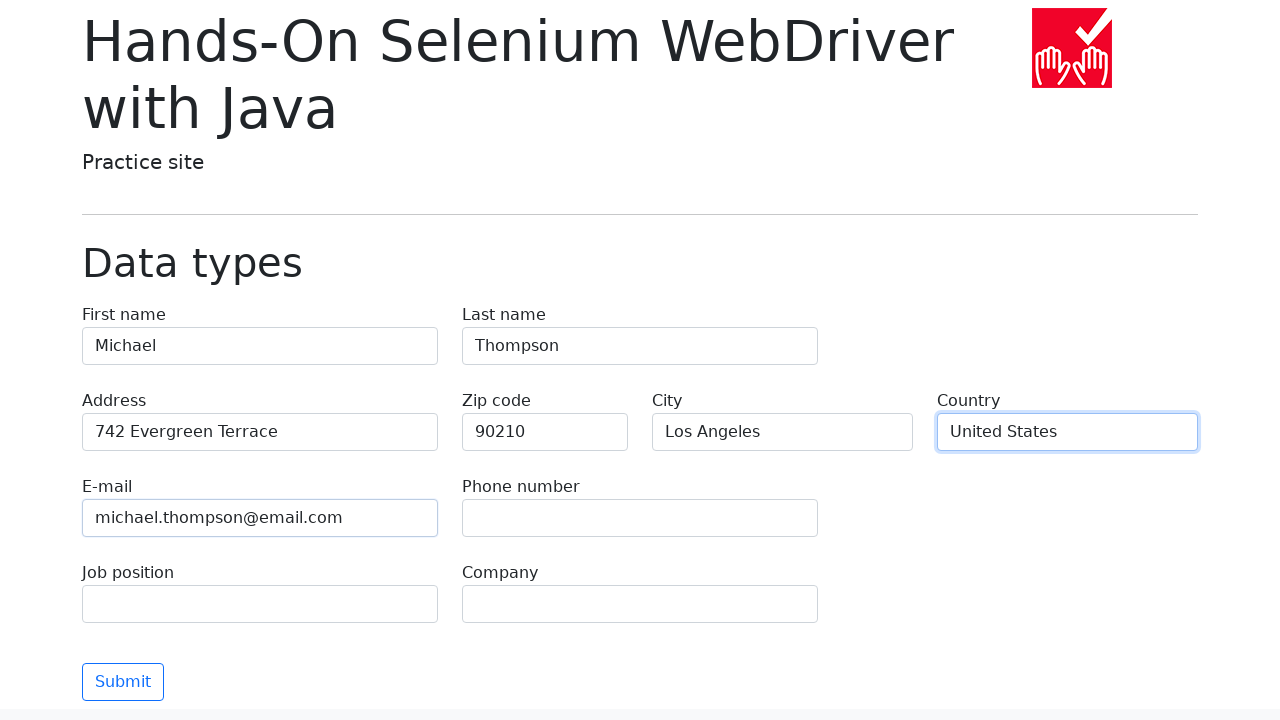

Filled telephone field with '+1-555-867-5309' on //html/body/main/div/form/div[3]/div[2]/label/input
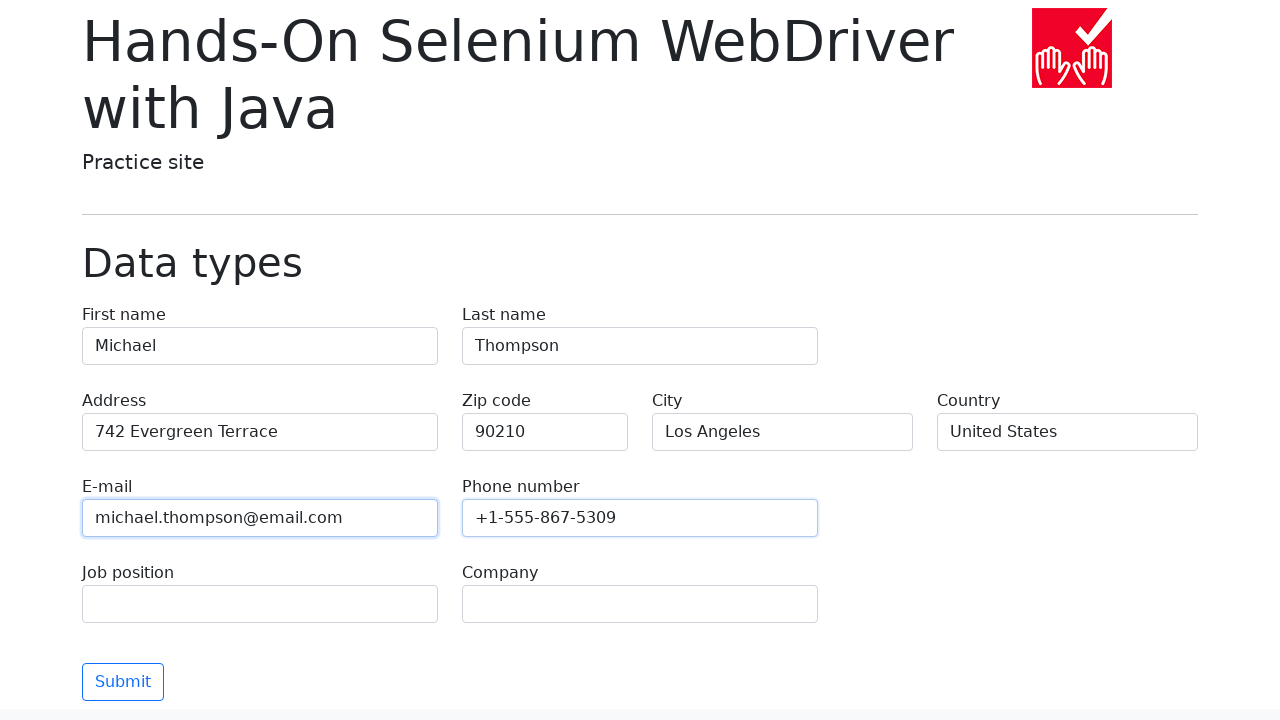

Filled job position field with 'Software Engineer' on //html/body/main/div/form/div[4]/div[1]/label/input
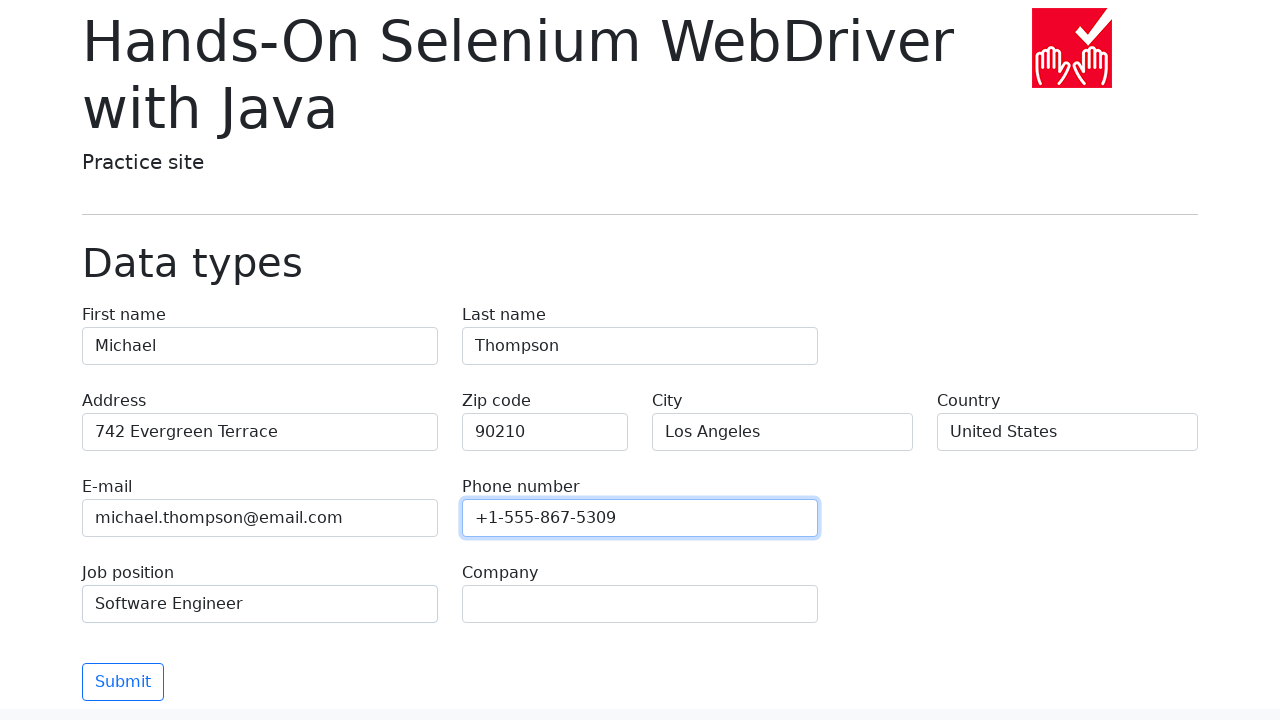

Filled company field with 'Tech Solutions Inc.' on //html/body/main/div/form/div[4]/div[2]/label/input
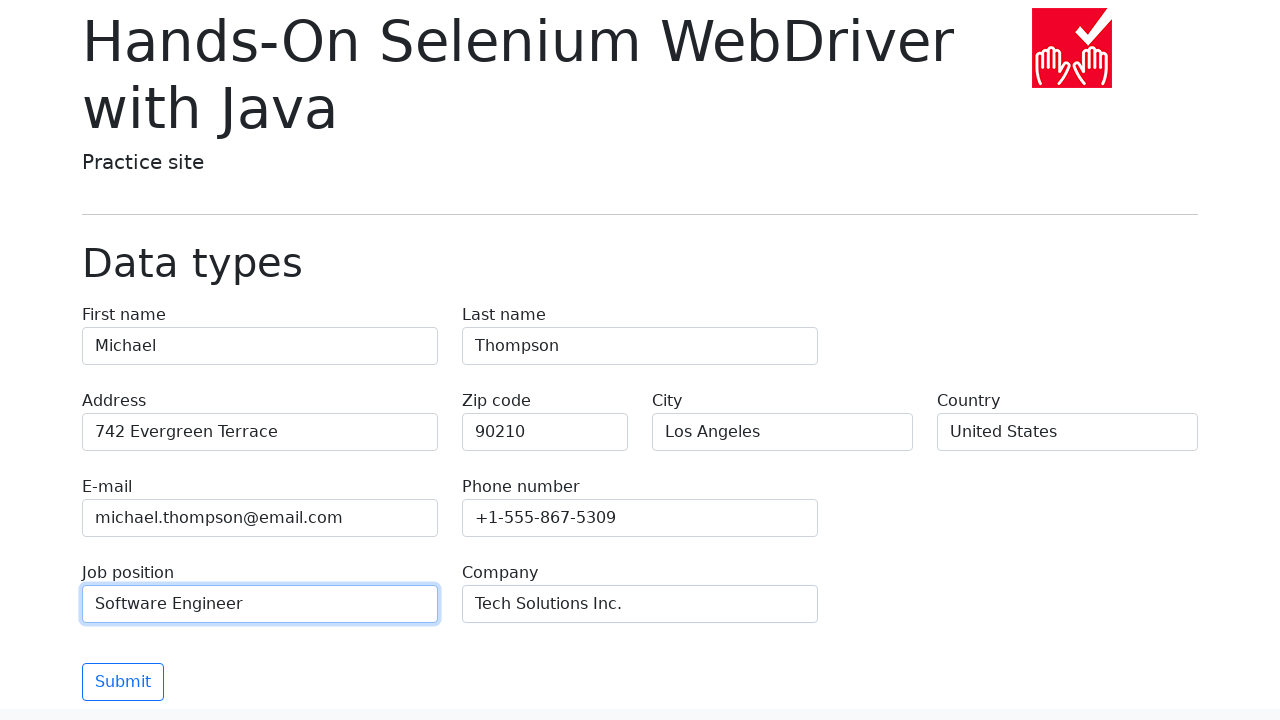

Clicked submit button to submit the form at (123, 682) on xpath=//html/body/main/div/form/div[5]/div/button
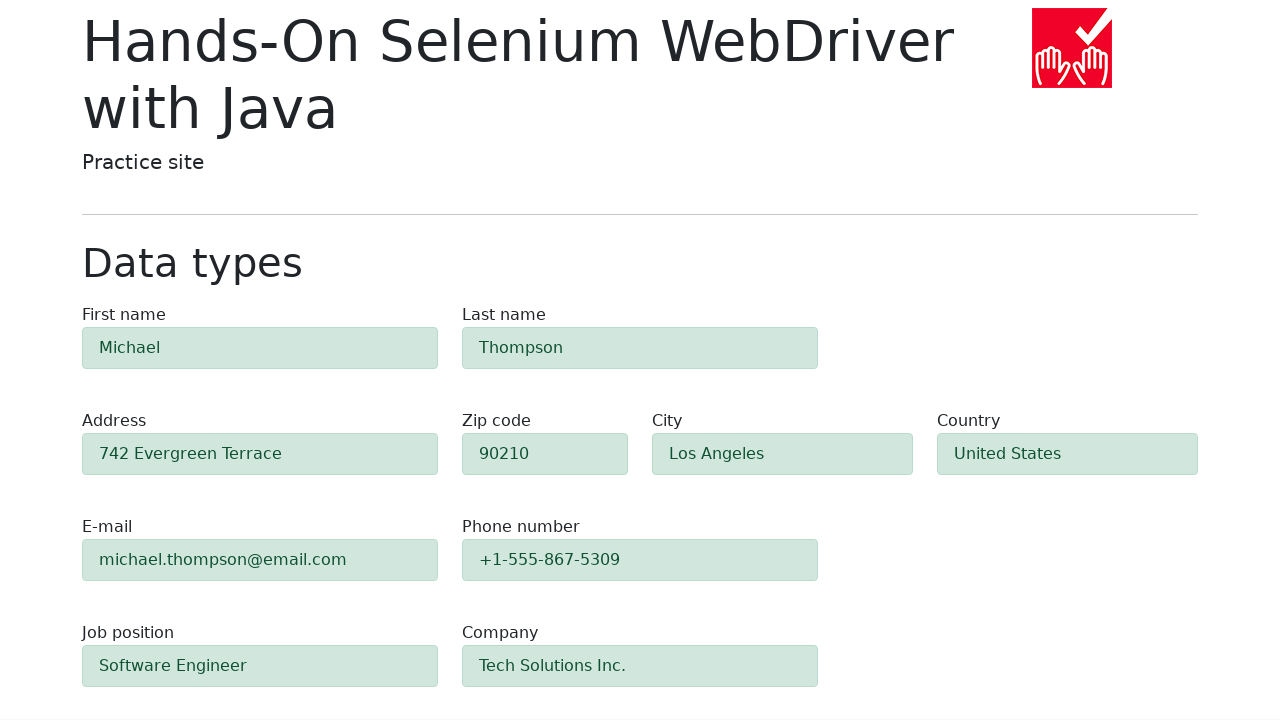

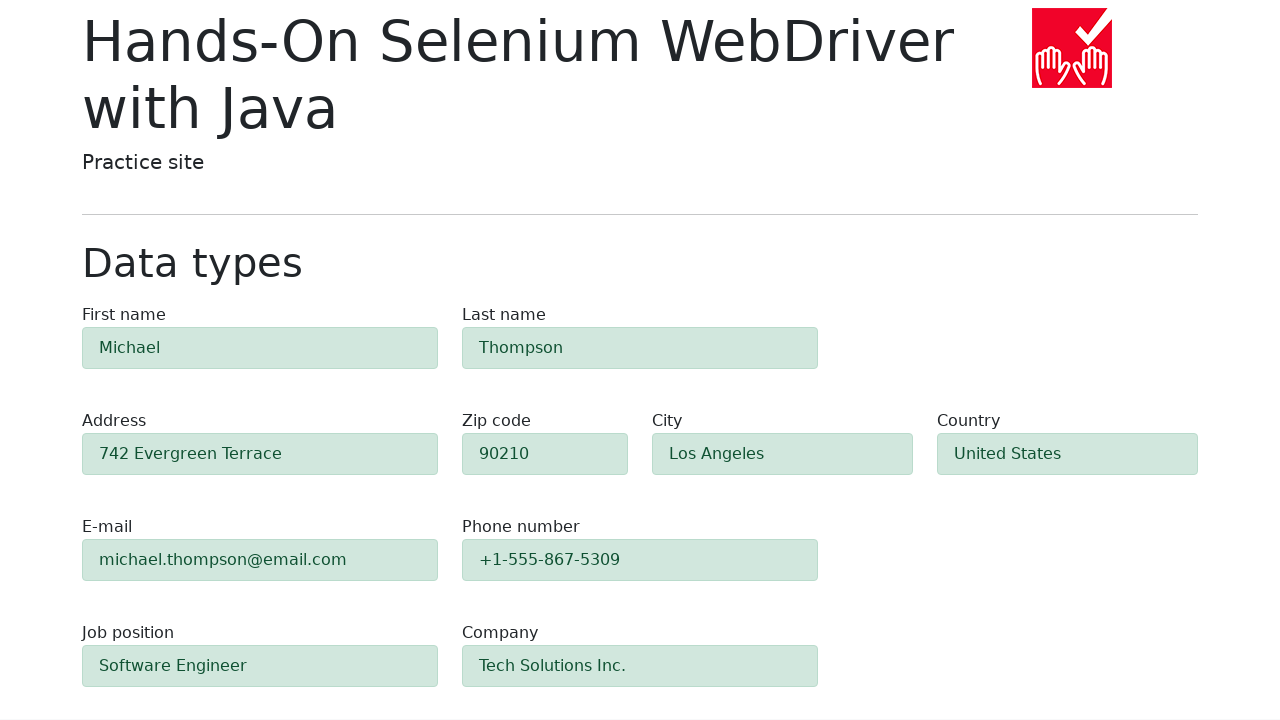